Navigates to ABS methodology page, scrolls to the data downloads section, and clicks on a specific Excel file download link.

Starting URL: https://www.abs.gov.au/methodologies/data-region-methodology/2011-24

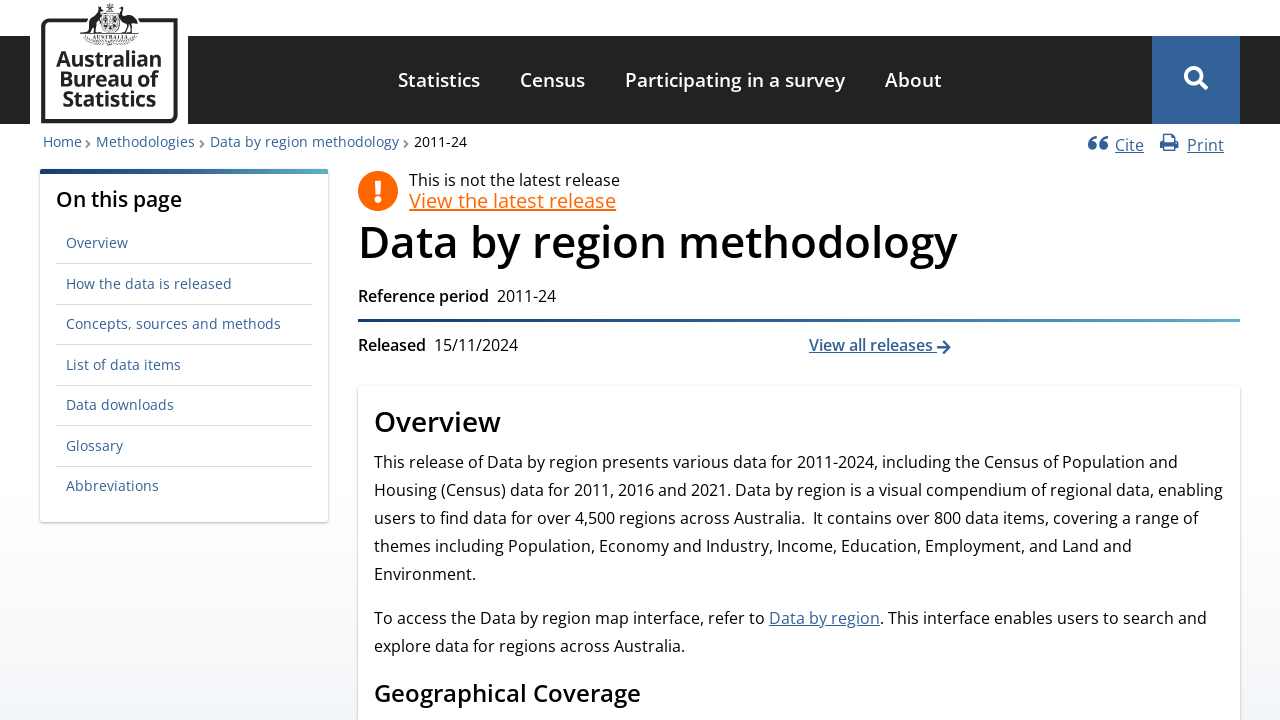

Waited for page body to load
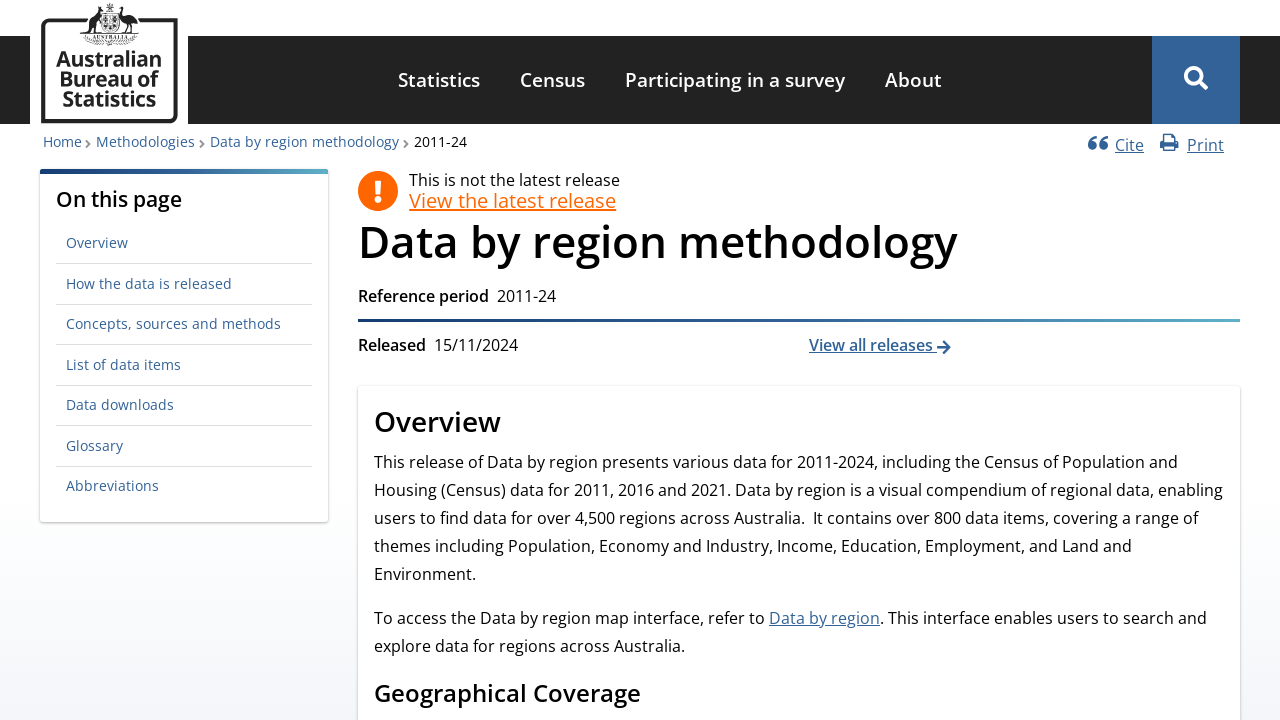

Scrolled to data downloads section
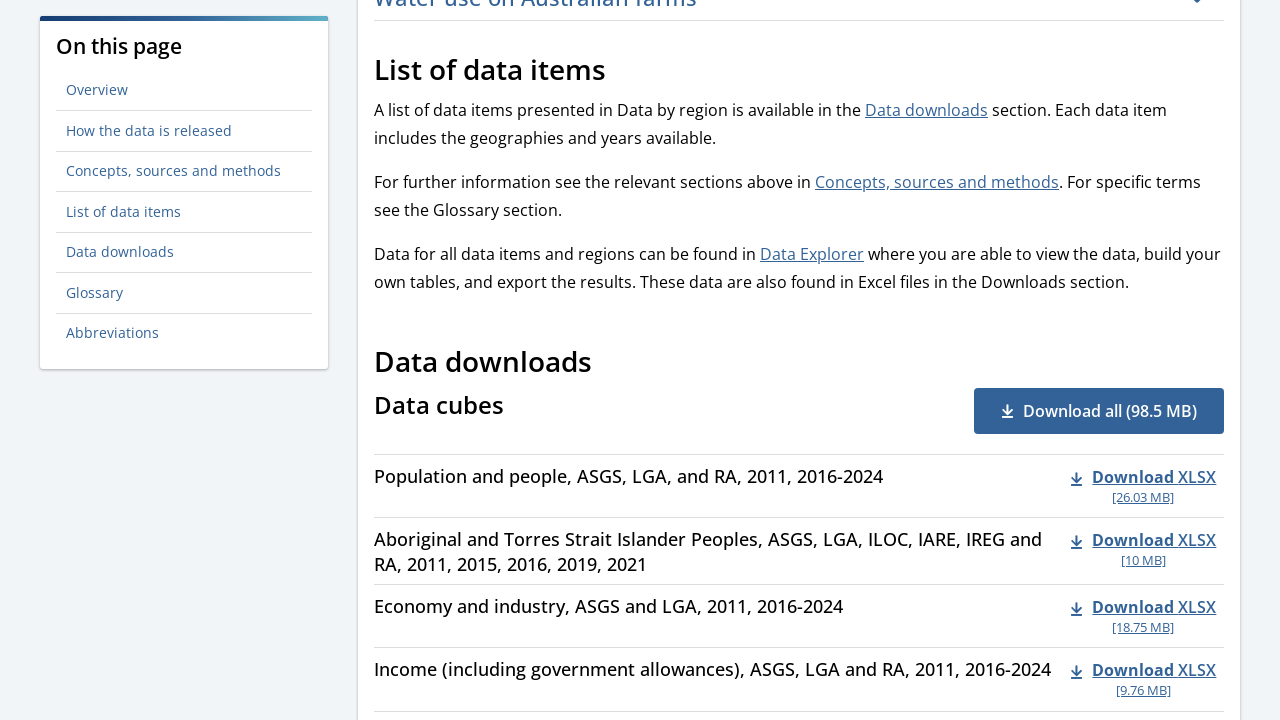

Waited 2 seconds for section to be visible
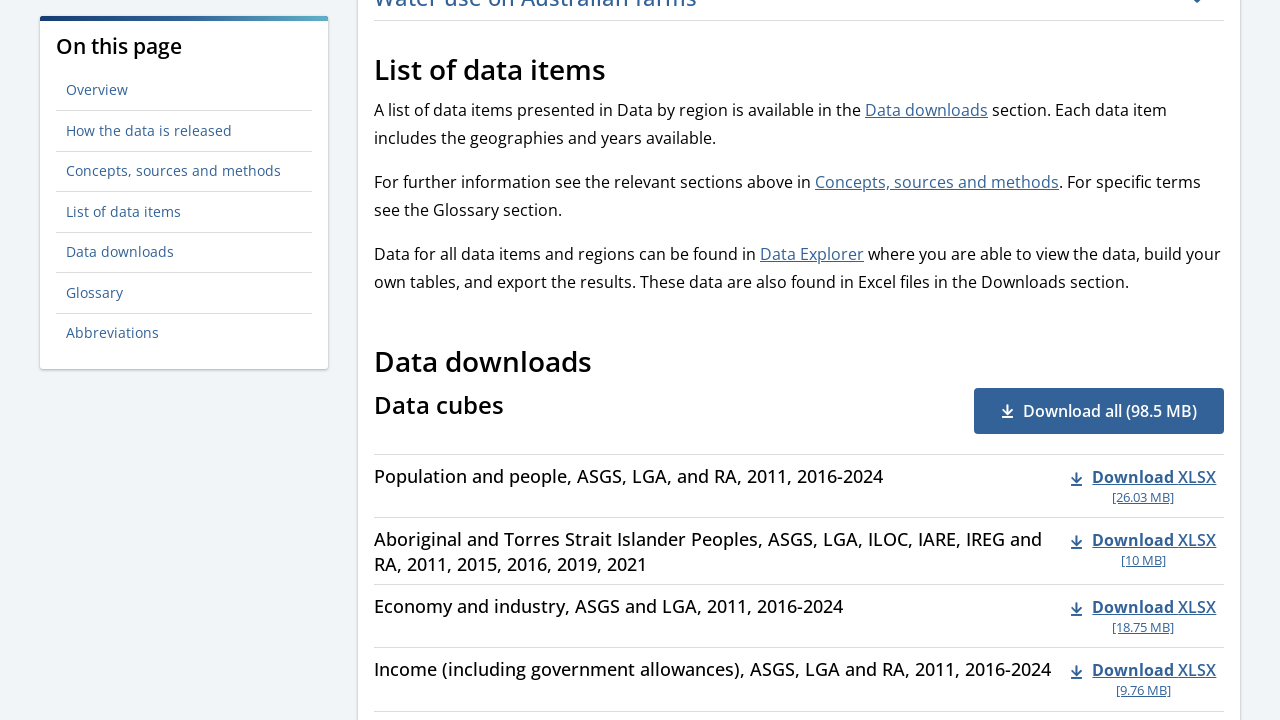

Located Excel file download link (14100DO0003_2011-24.xlsx)
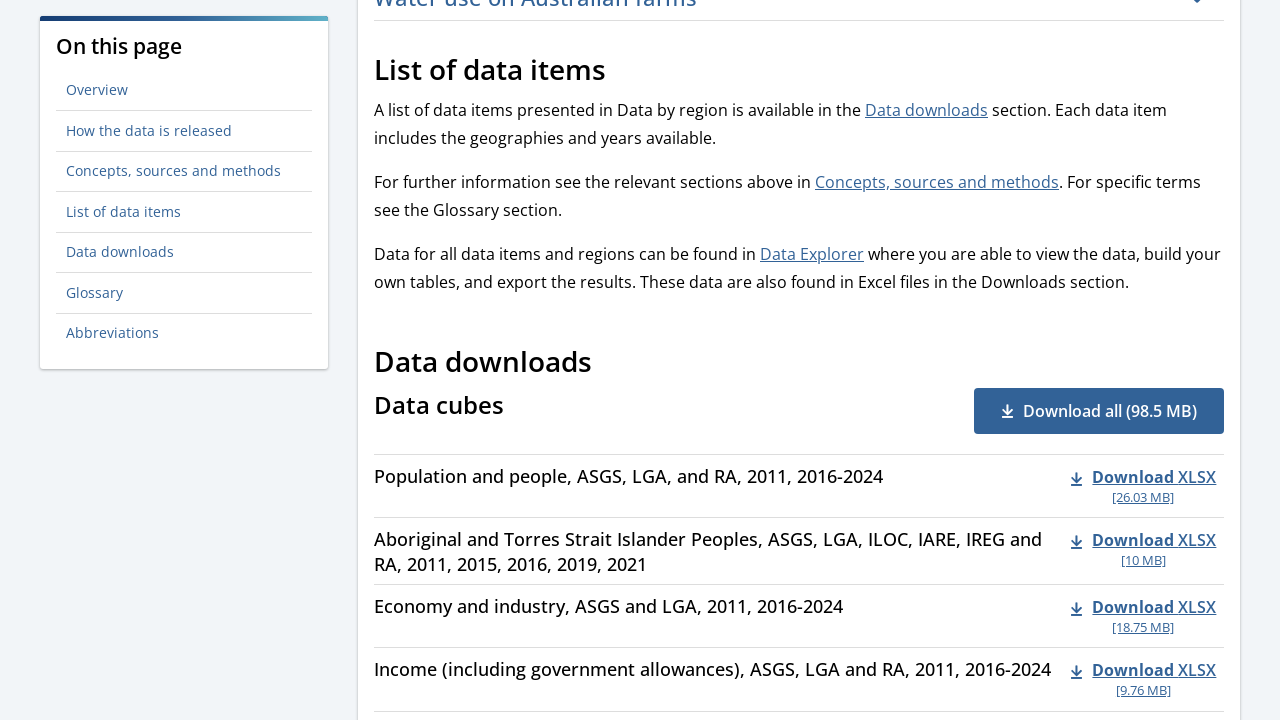

Scrolled to download link to ensure visibility
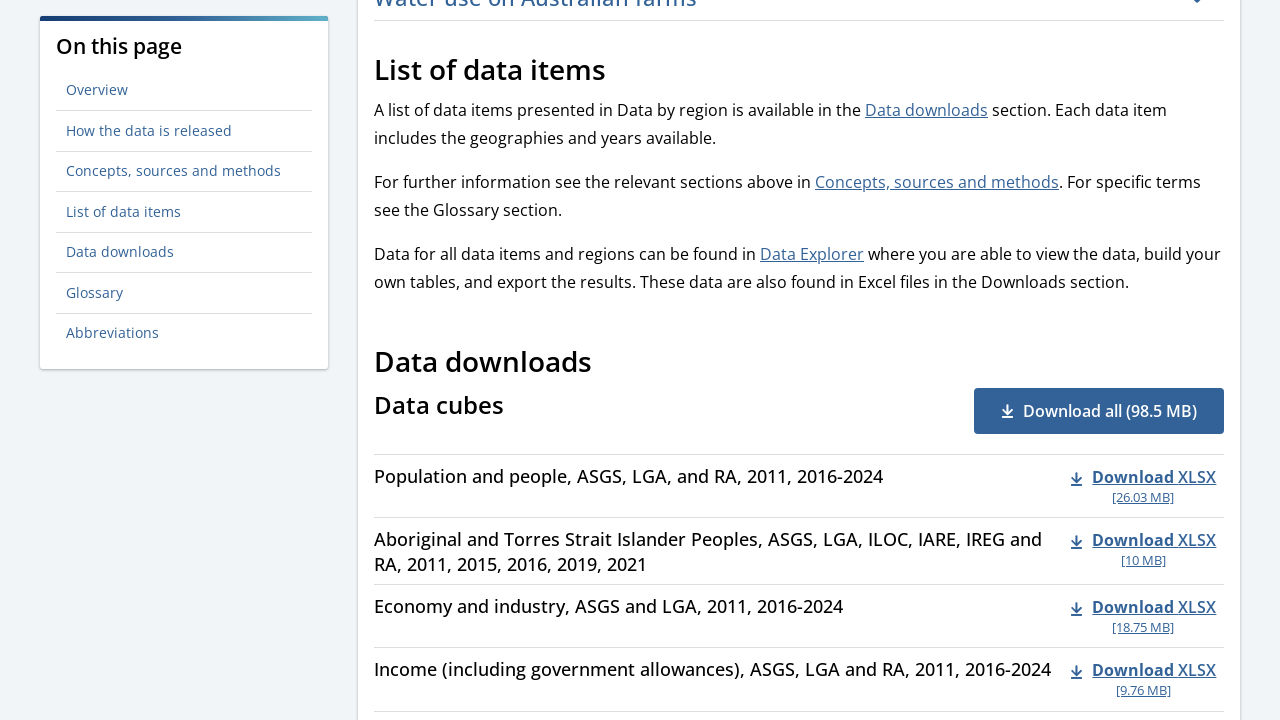

Clicked Excel file download link at (1143, 616) on a[href="/methodologies/data-region-methodology/2011-24/14100DO0003_2011-24.xlsx"
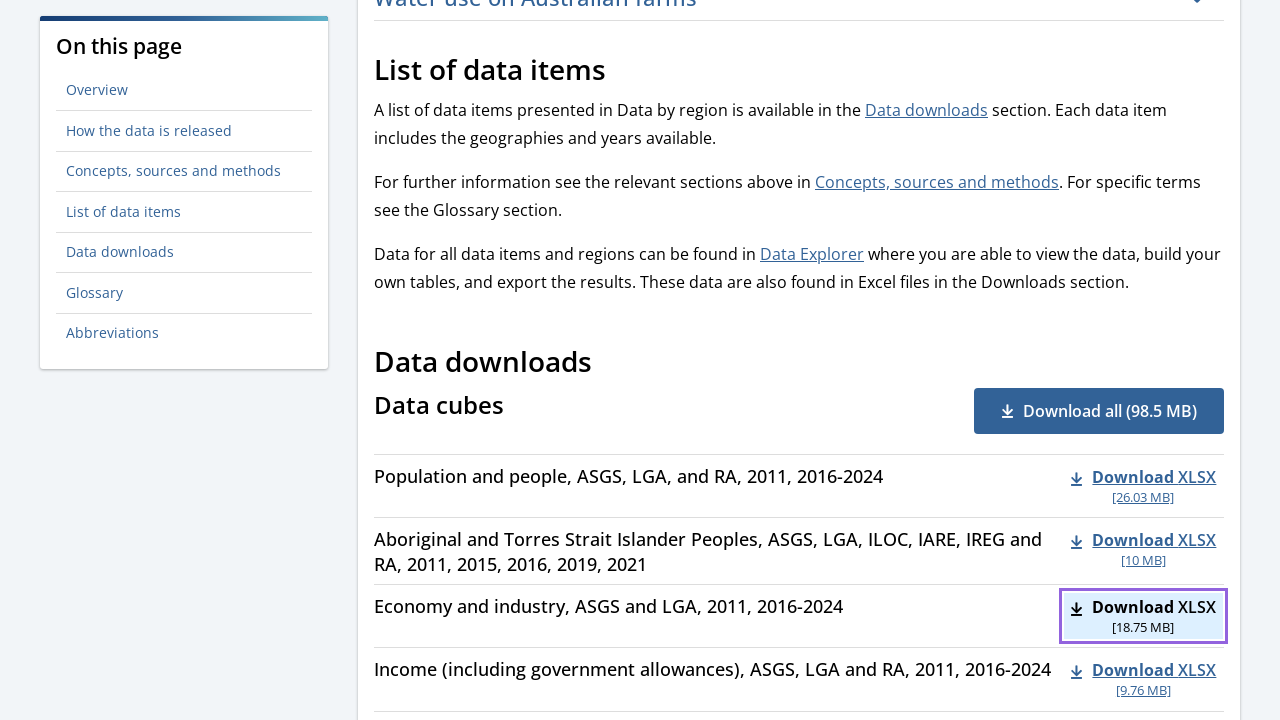

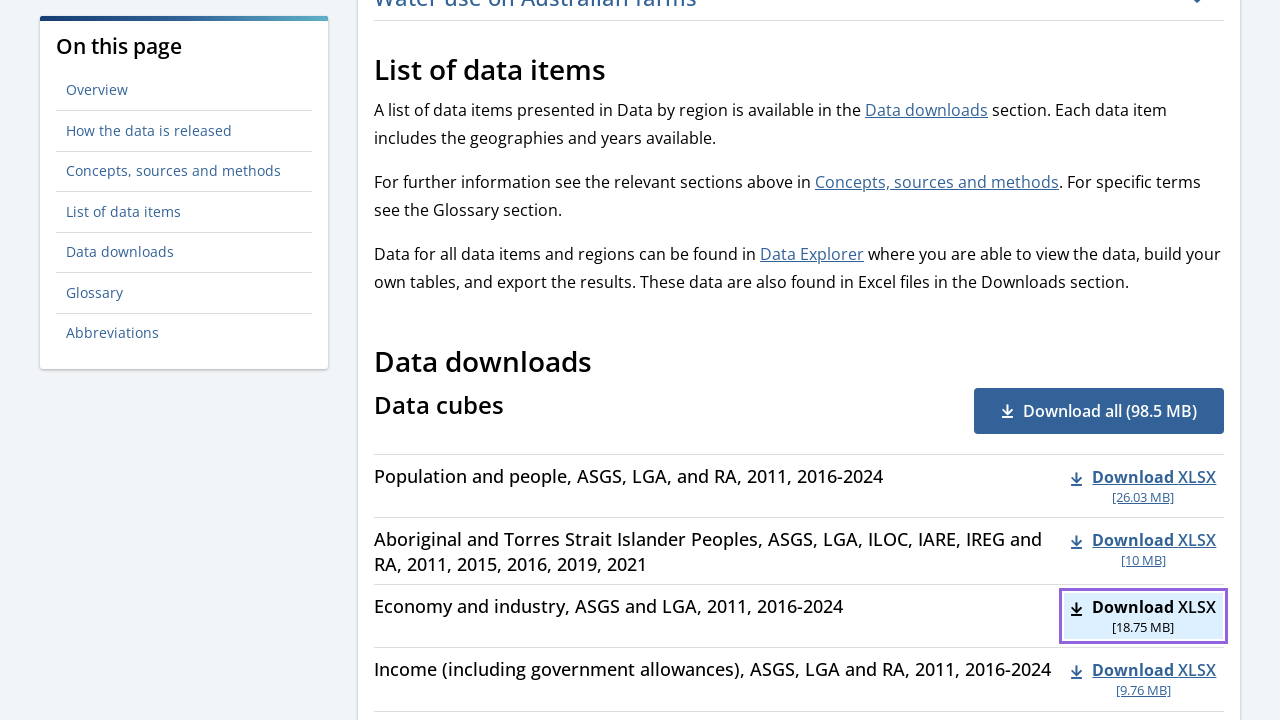